Tests the calculator's addition functionality by entering two numbers (2 and 2) and verifying the sum equals 4

Starting URL: https://testpages.herokuapp.com/styled/calculator

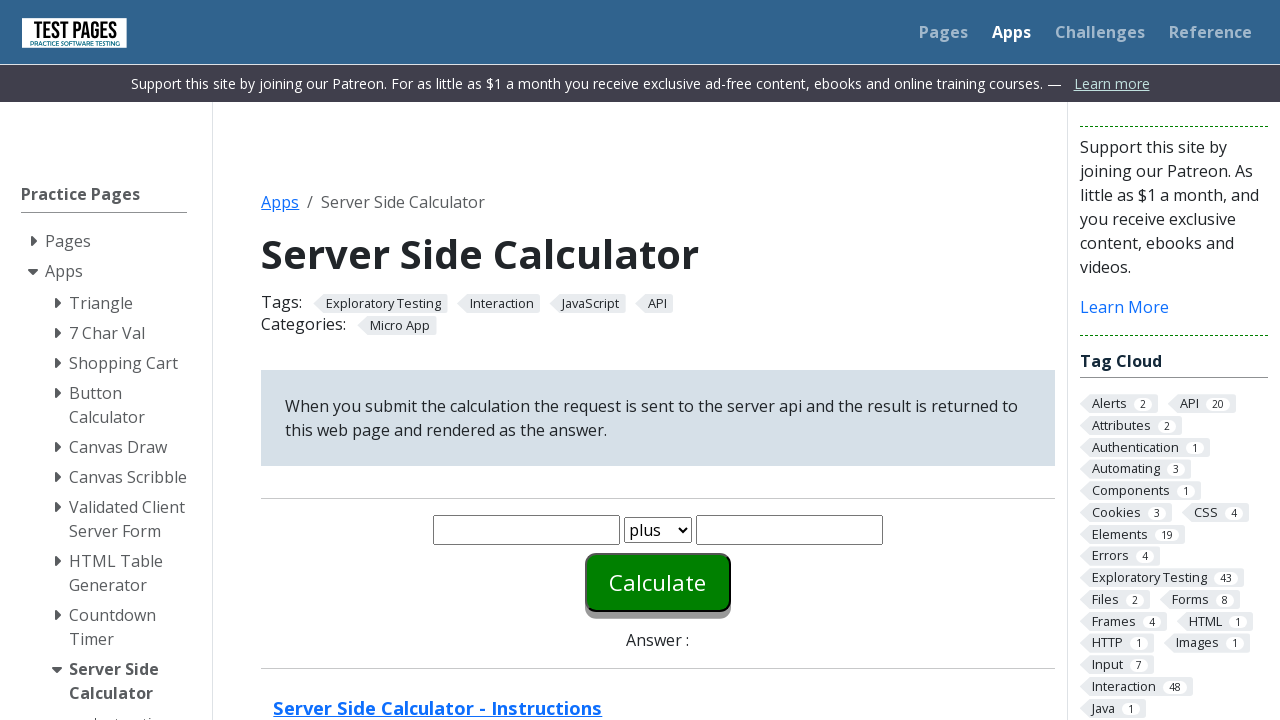

Cleared the first number input field on #number1
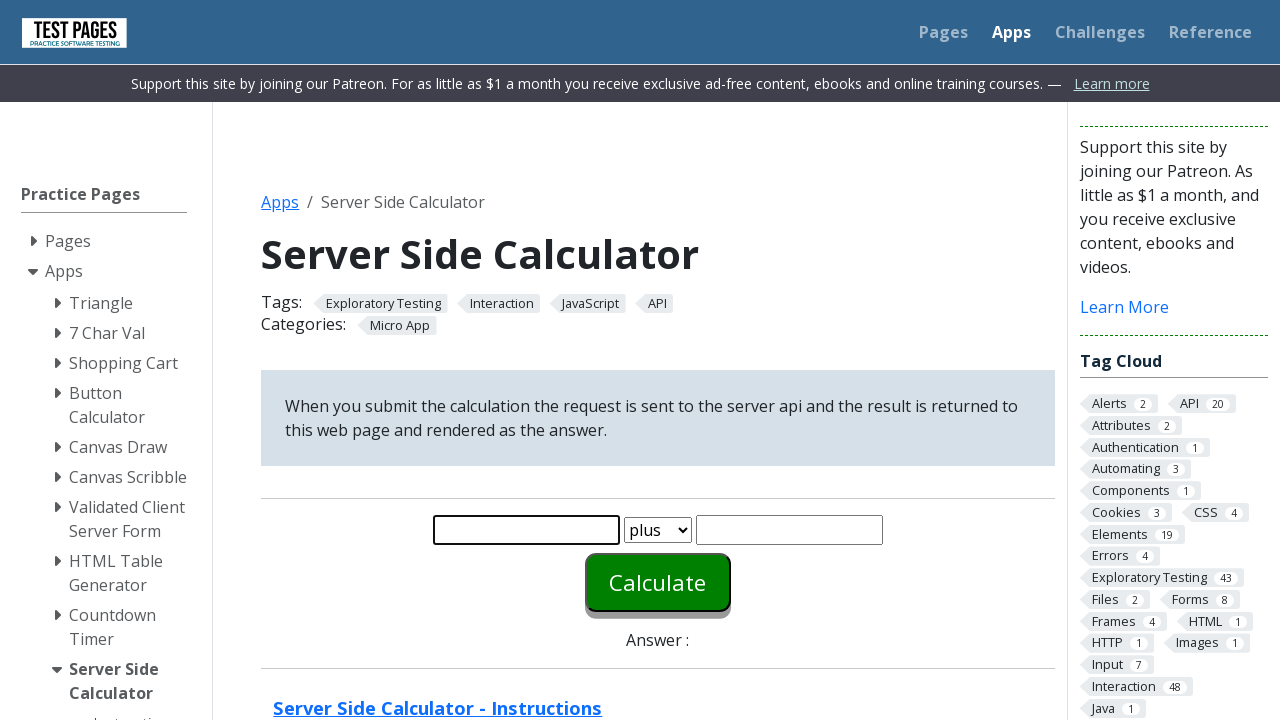

Entered '2' in the first number input field on #number1
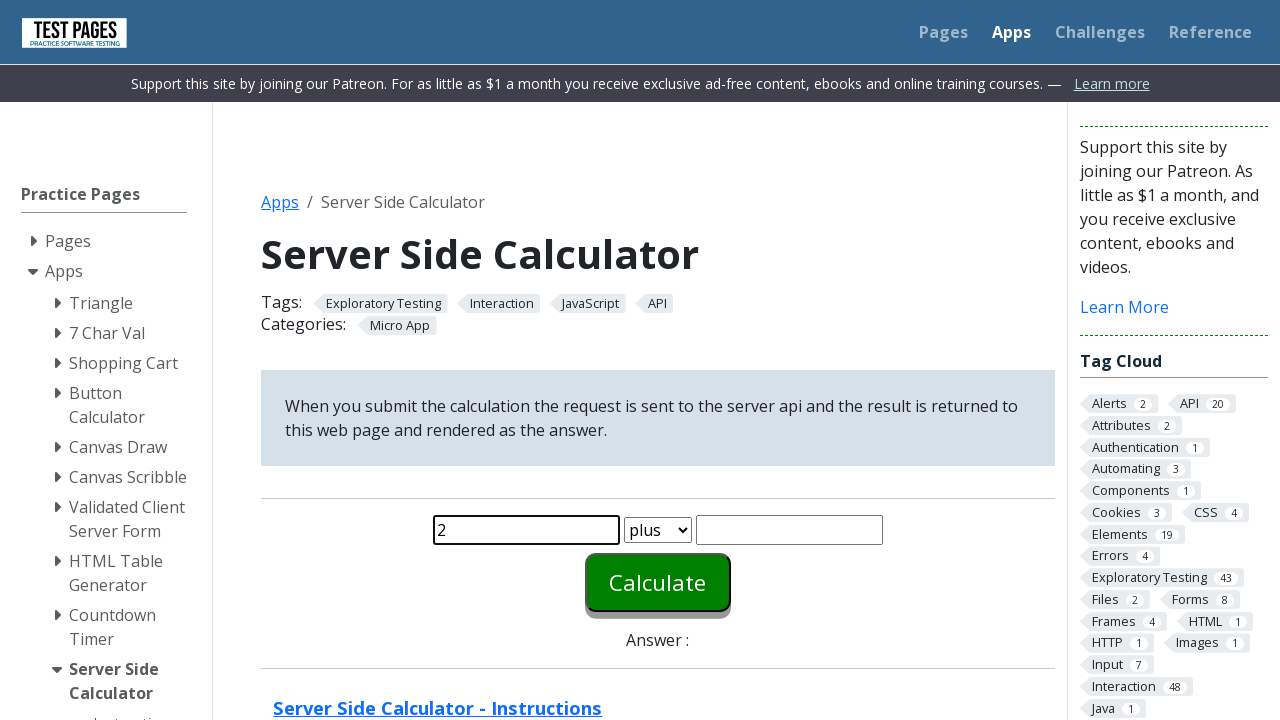

Cleared the second number input field on #number2
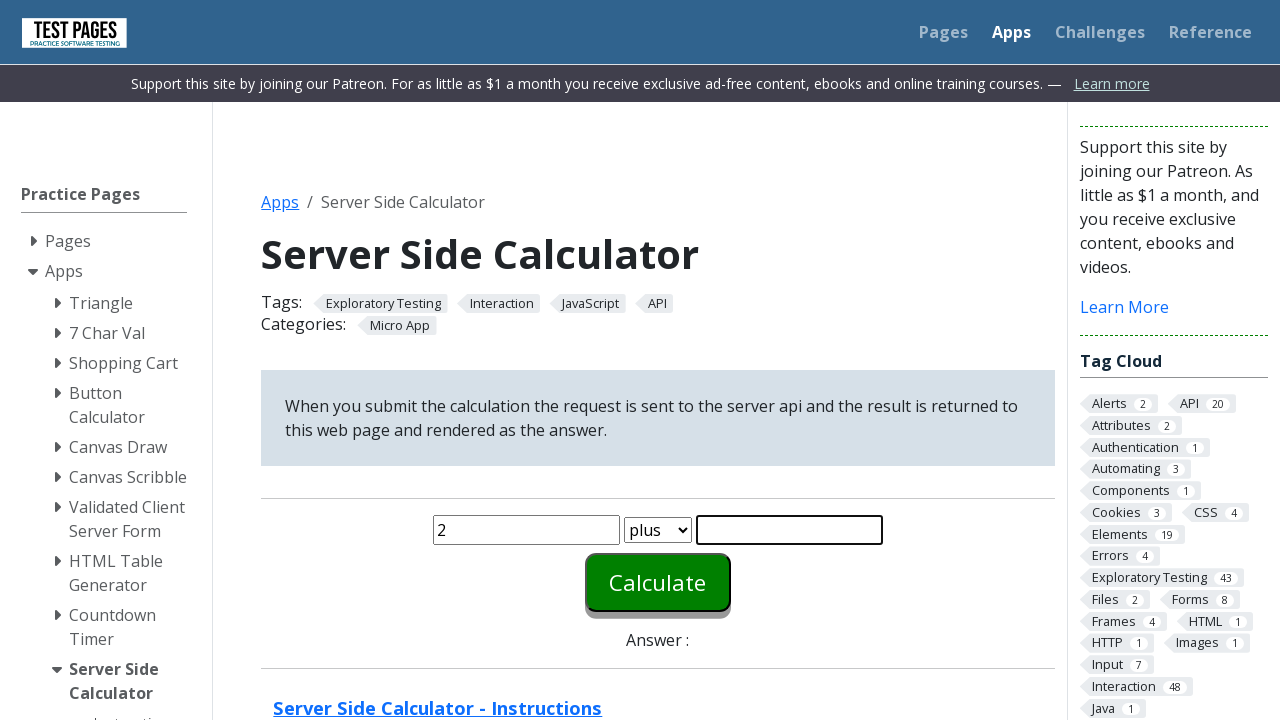

Entered '2' in the second number input field on #number2
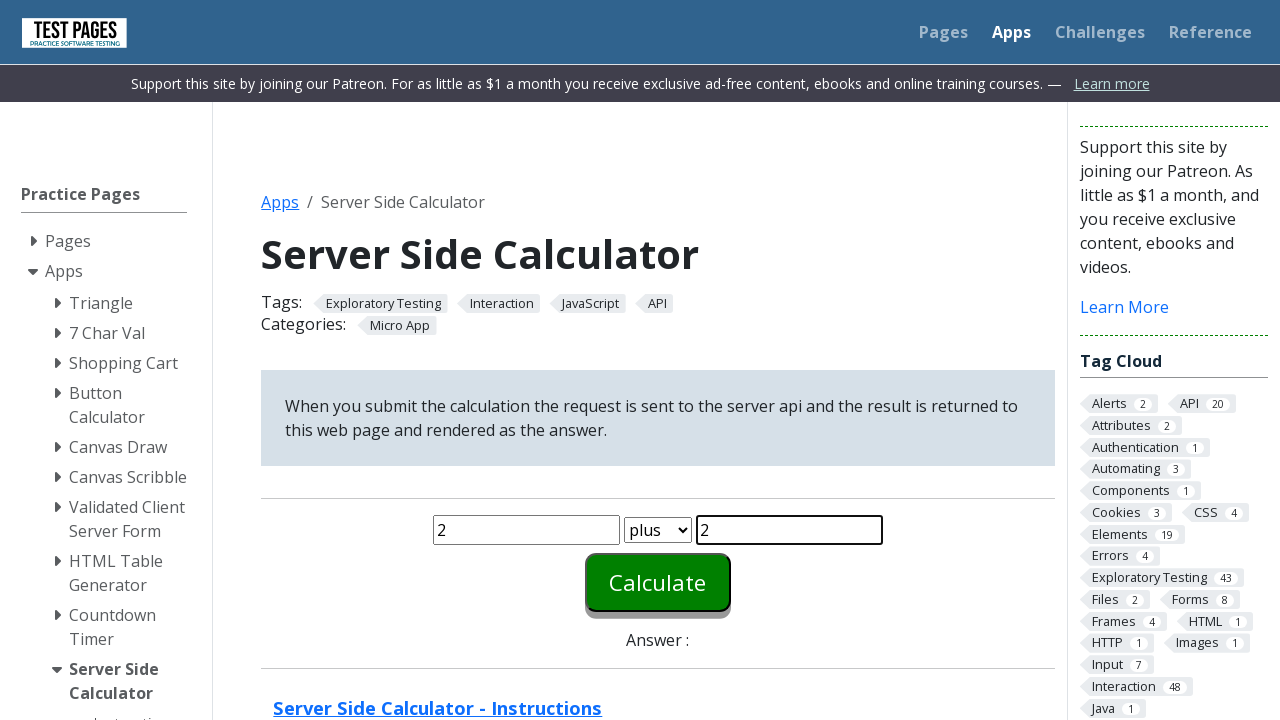

Clicked the calculate button to compute the sum at (658, 582) on #calculate
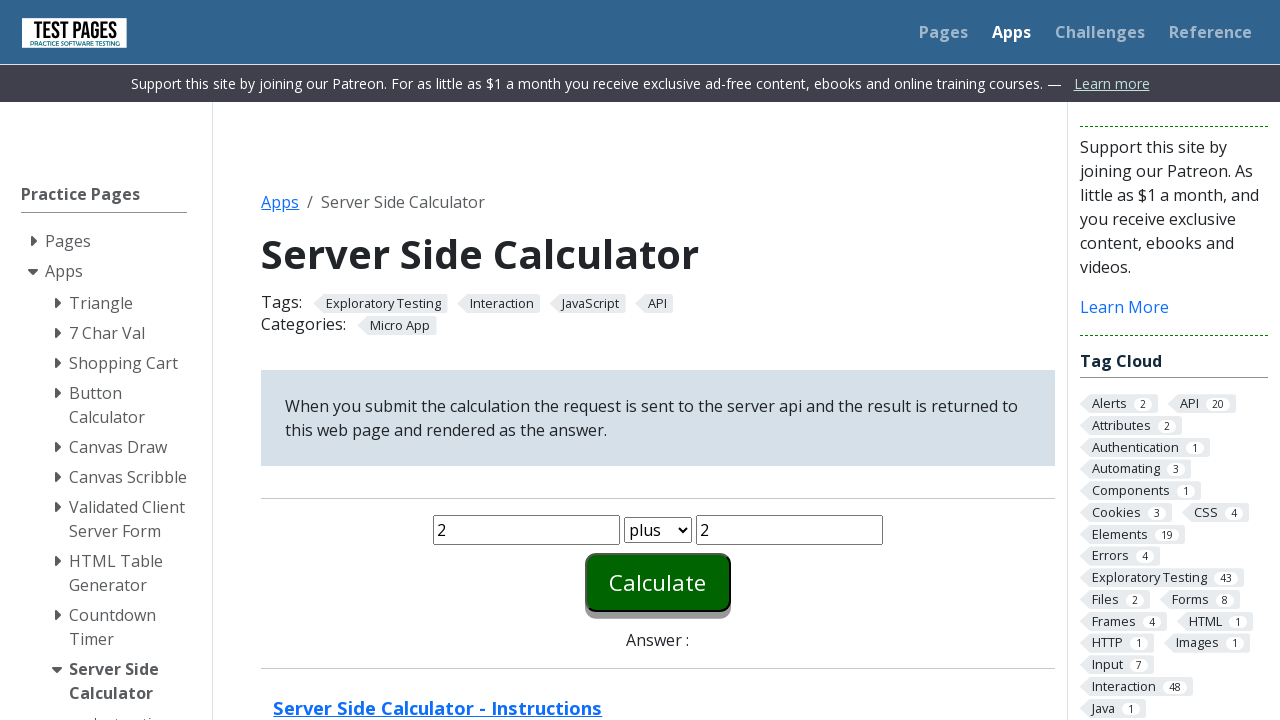

Verified that the answer element appeared on the page
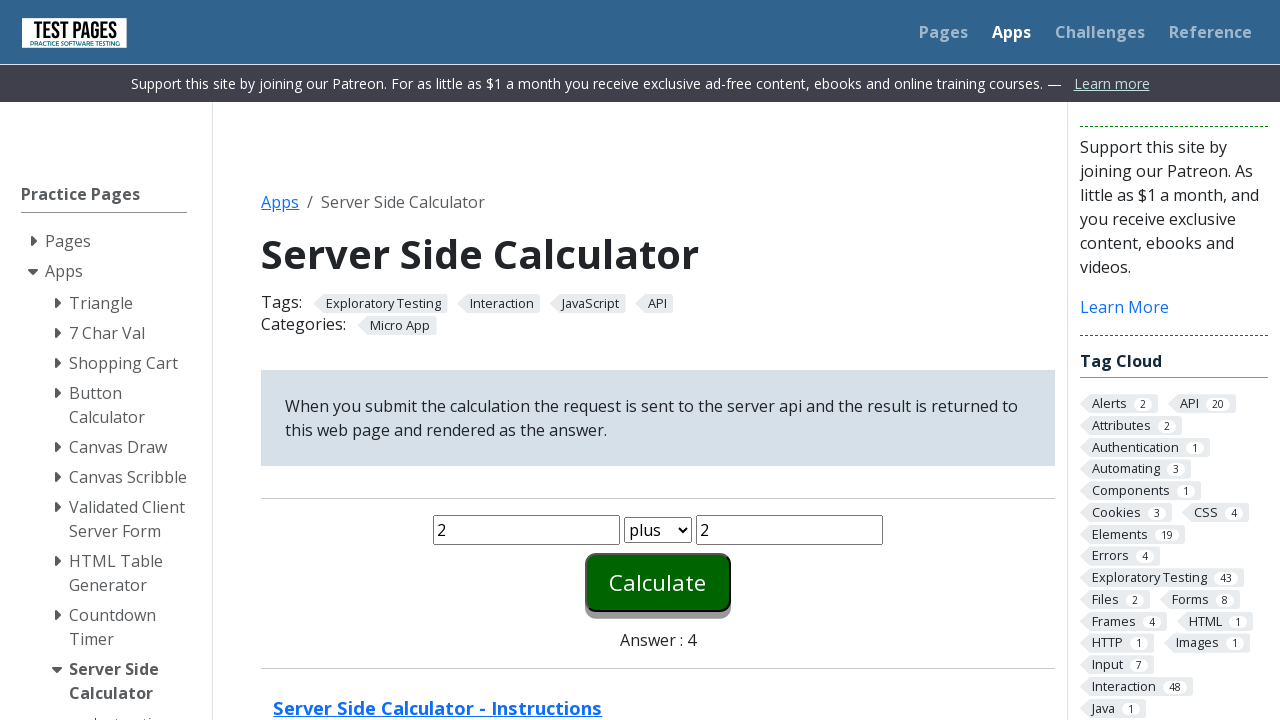

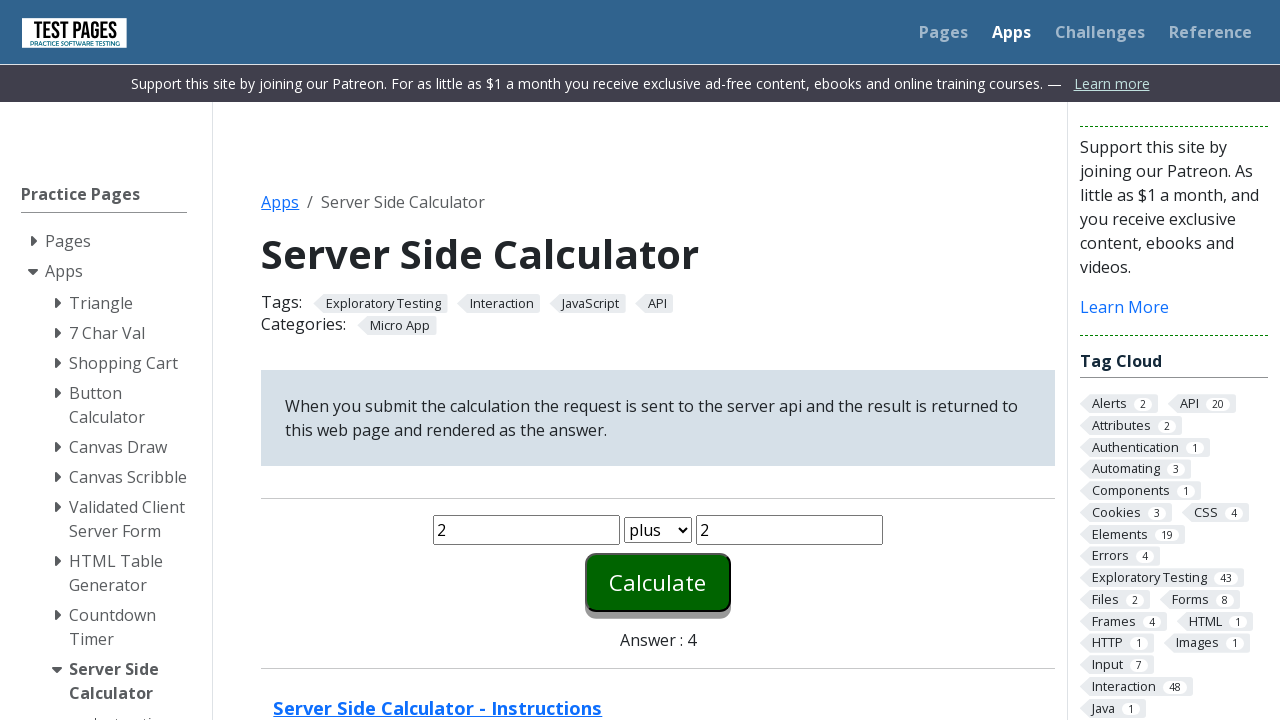